Tests marking individual todo items as complete by checking their checkboxes.

Starting URL: https://demo.playwright.dev/todomvc

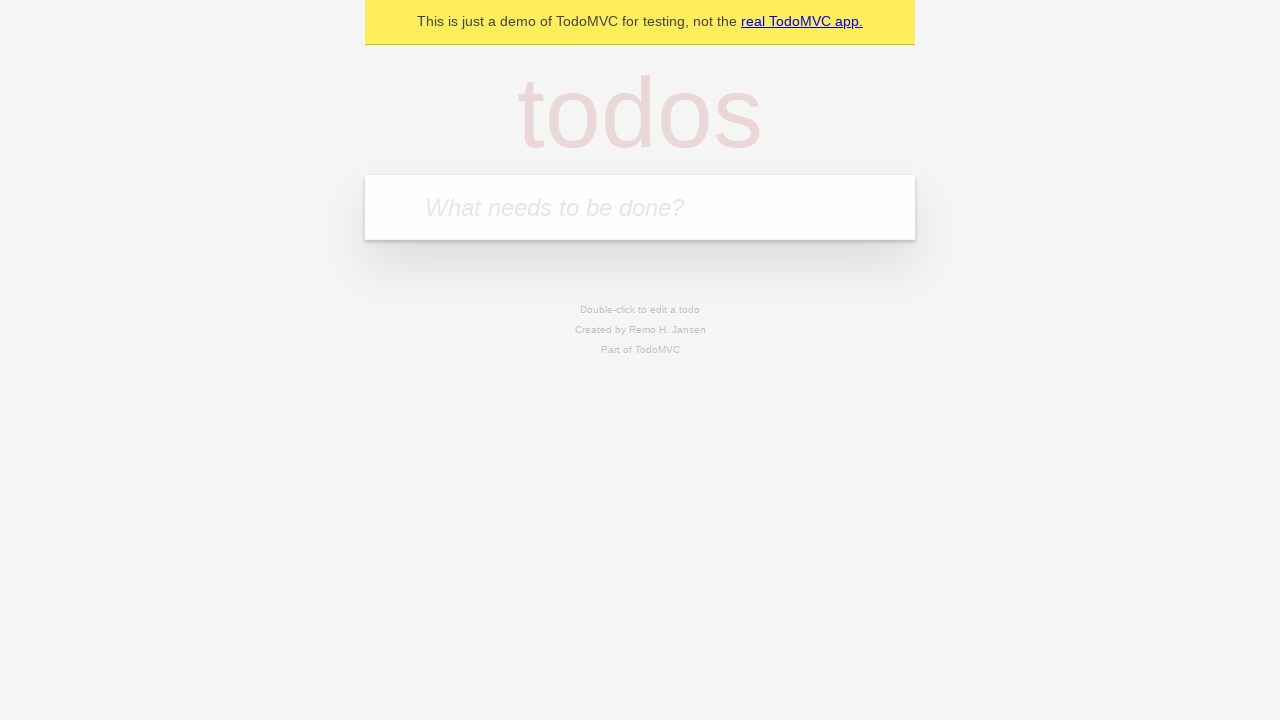

Filled input field with first todo item 'buy some cheese' on internal:attr=[placeholder="What needs to be done?"i]
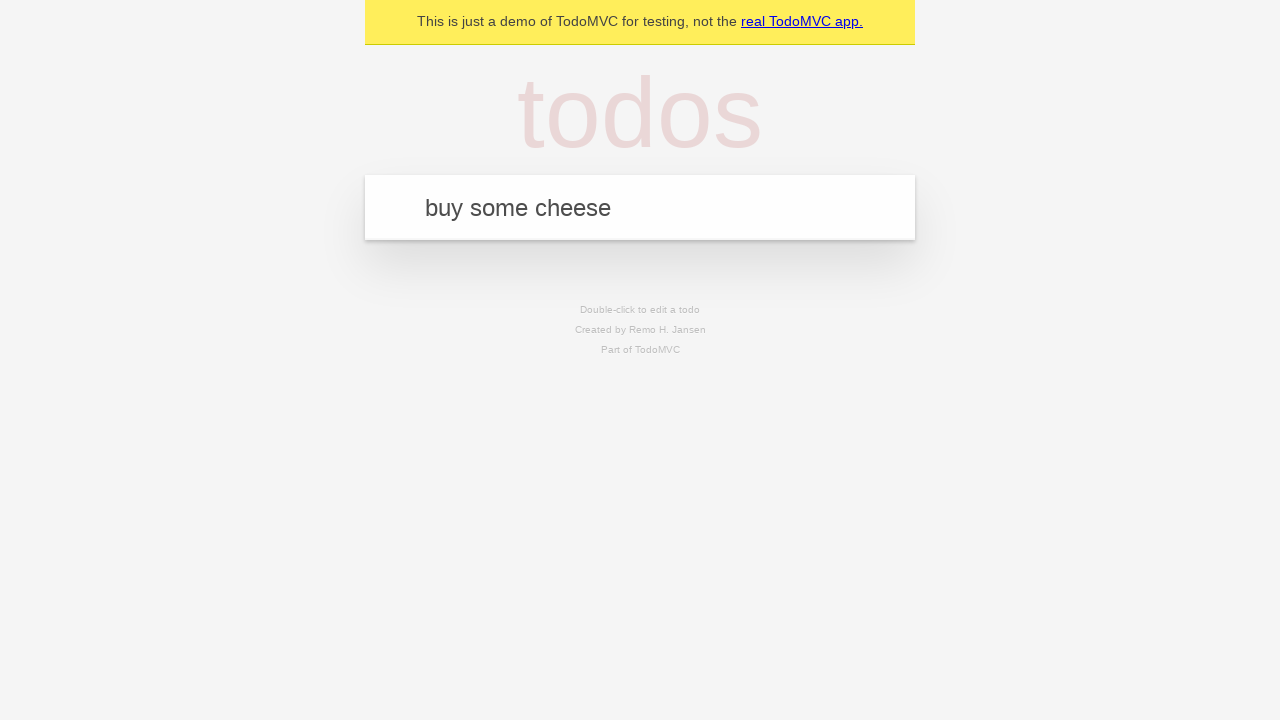

Pressed Enter to add first todo item on internal:attr=[placeholder="What needs to be done?"i]
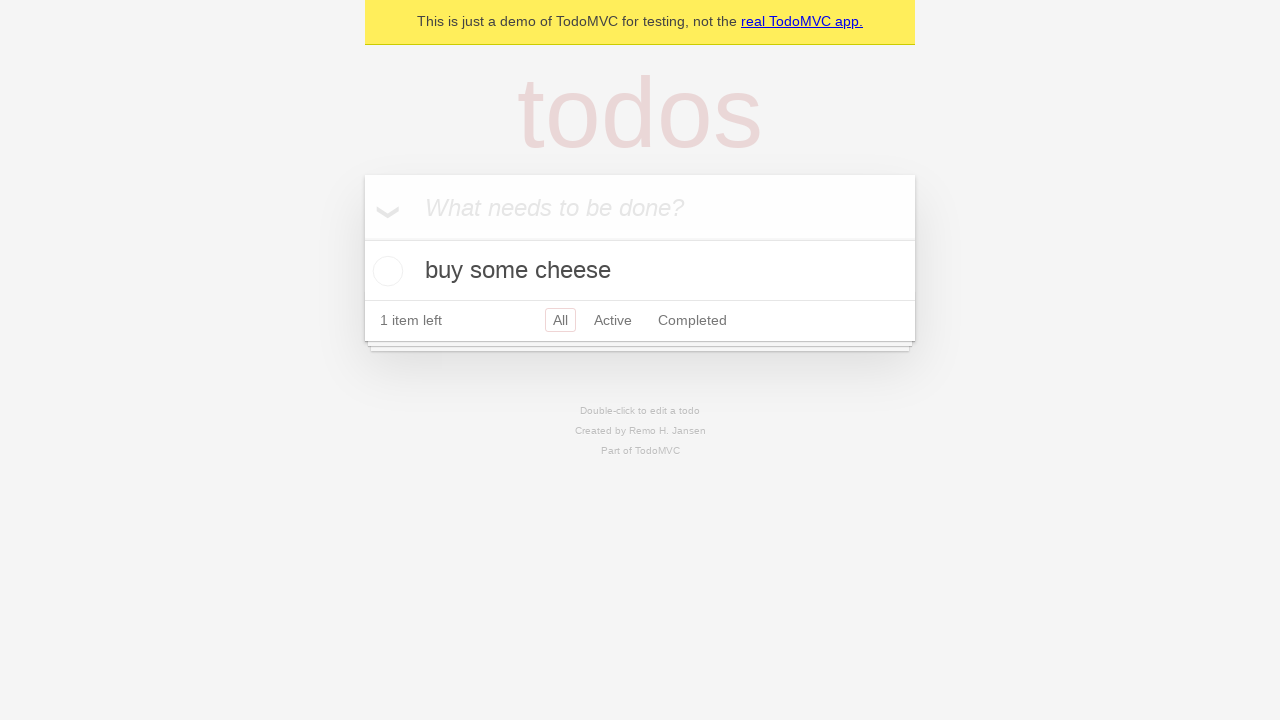

Filled input field with second todo item 'feed the cat' on internal:attr=[placeholder="What needs to be done?"i]
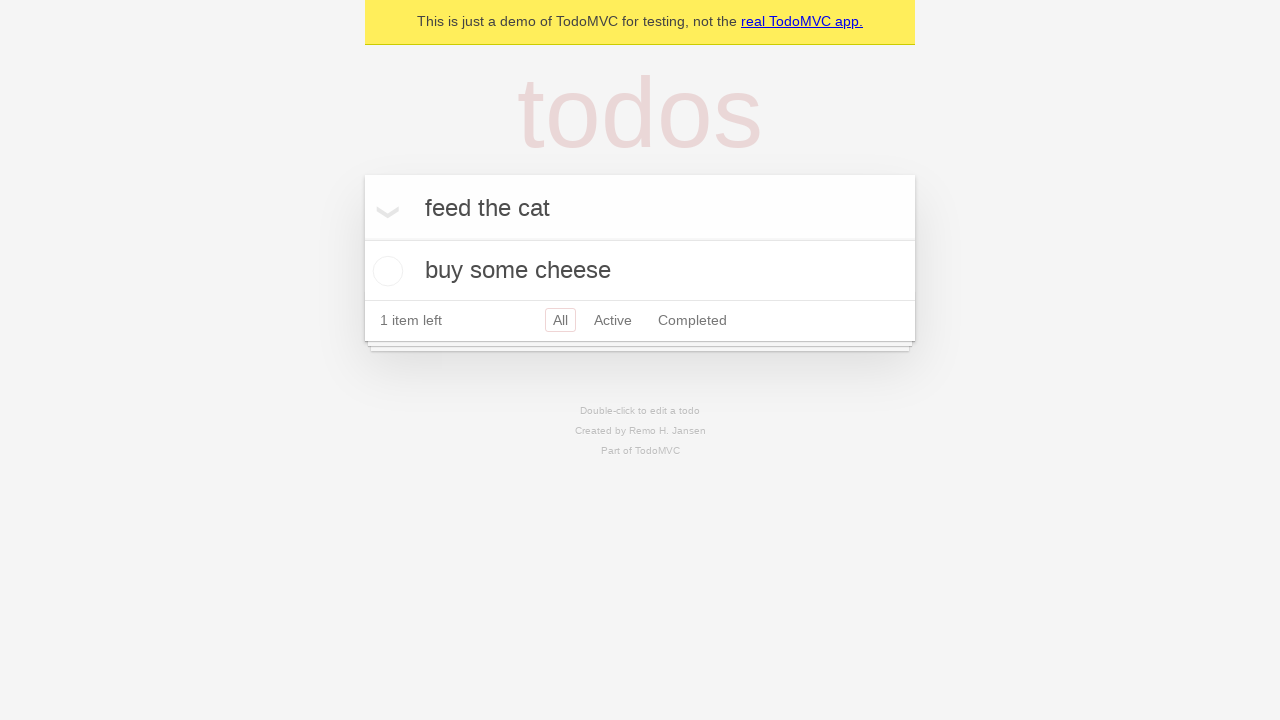

Pressed Enter to add second todo item on internal:attr=[placeholder="What needs to be done?"i]
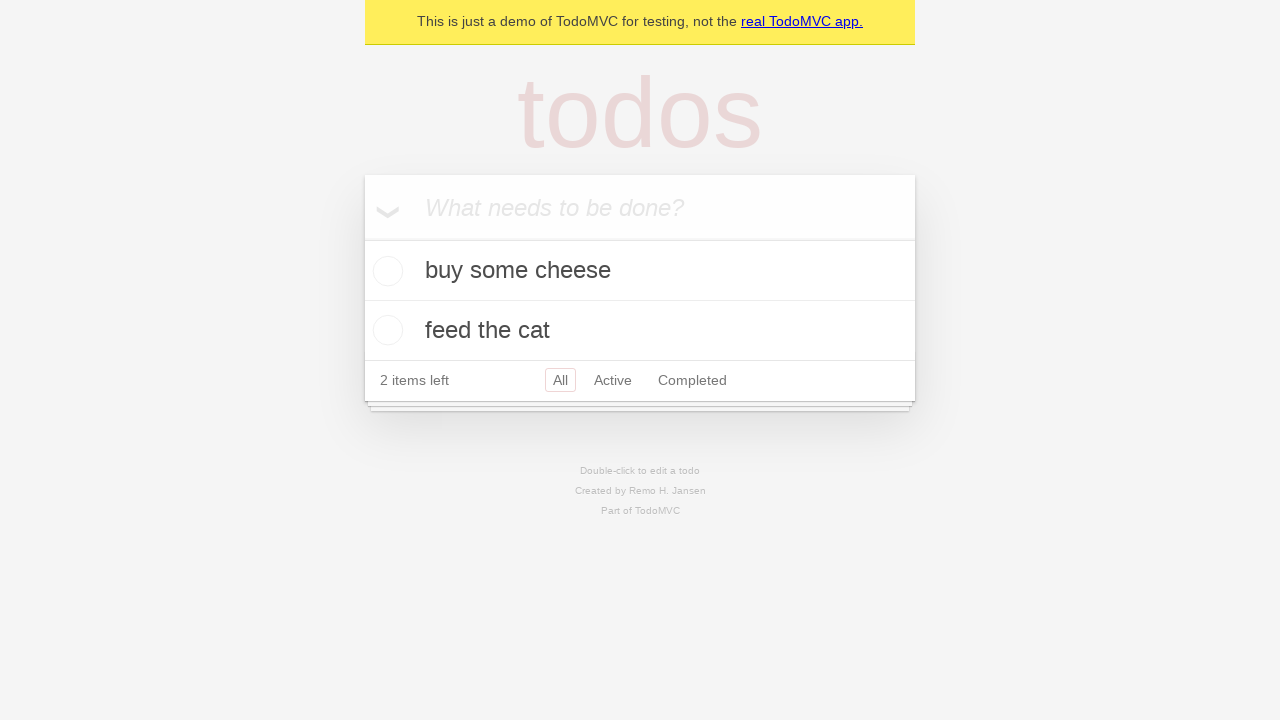

Marked first todo item 'buy some cheese' as complete at (385, 271) on internal:testid=[data-testid="todo-item"s] >> nth=0 >> internal:role=checkbox
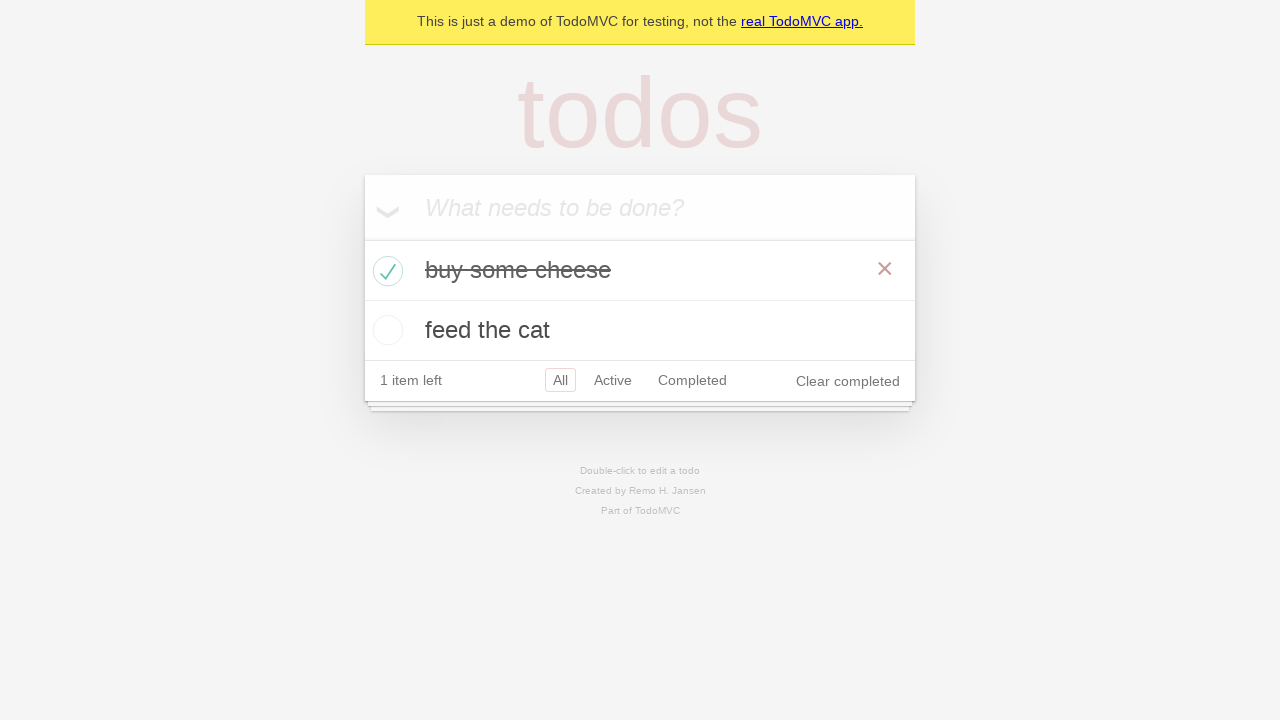

Marked second todo item 'feed the cat' as complete at (385, 330) on internal:testid=[data-testid="todo-item"s] >> nth=1 >> internal:role=checkbox
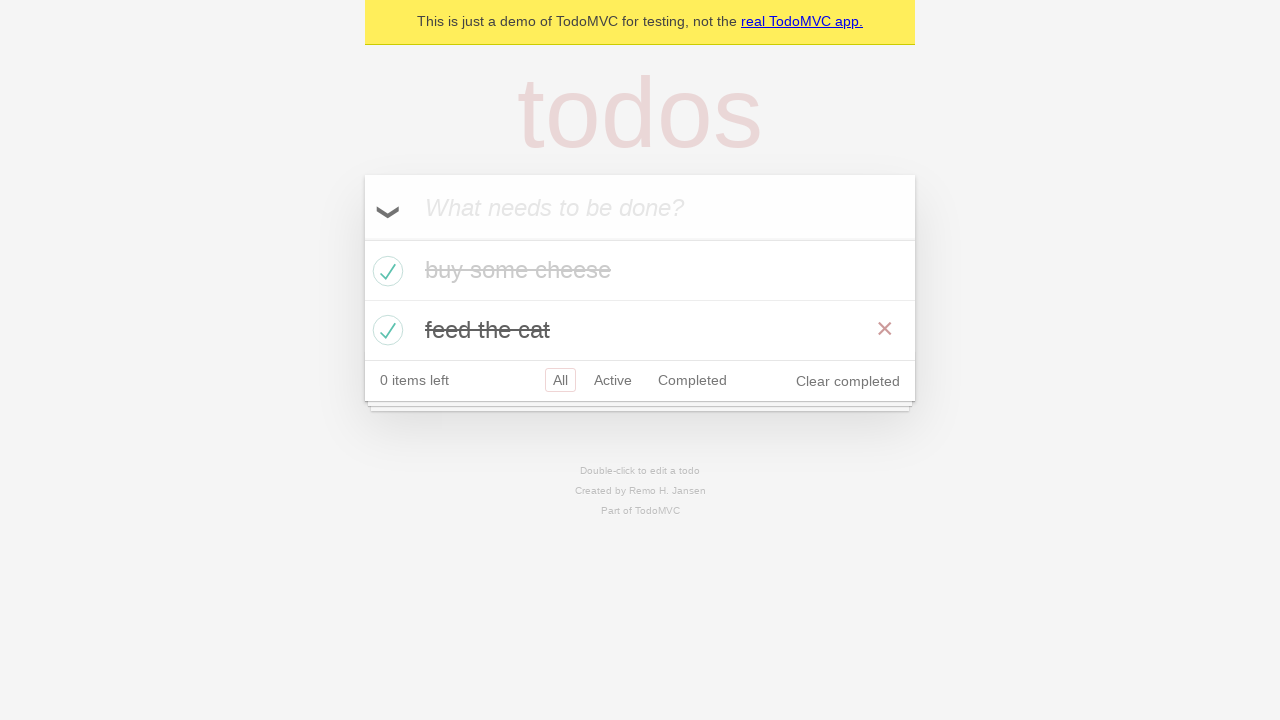

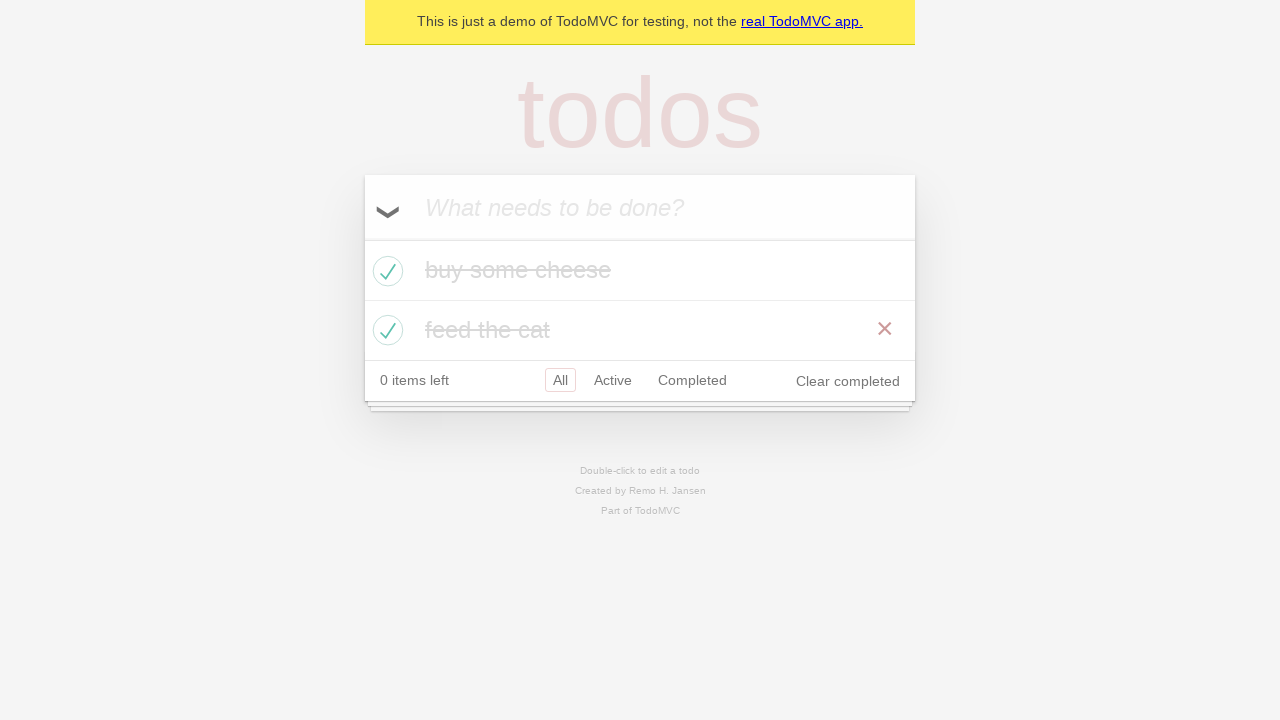